Tests email field validation by entering an invalid email format and submitting the form to trigger validation.

Starting URL: https://demoqa.com/text-box

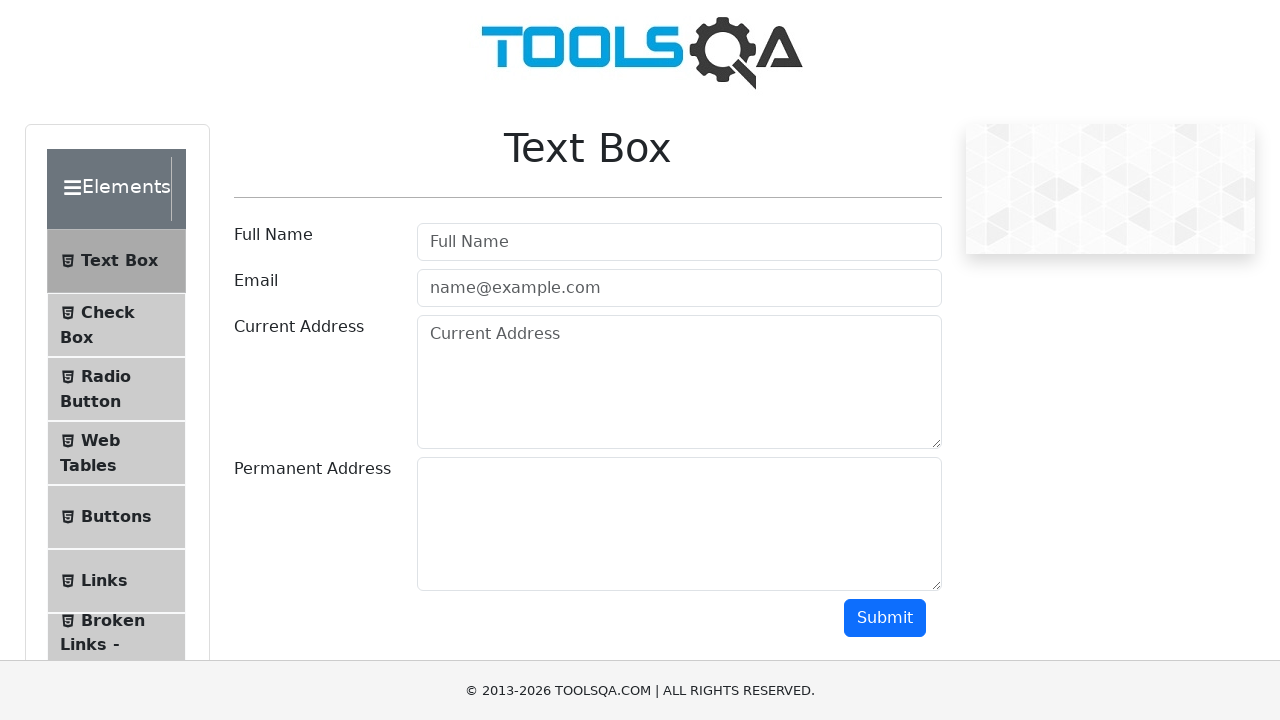

Filled email field with invalid format '12' on #userEmail
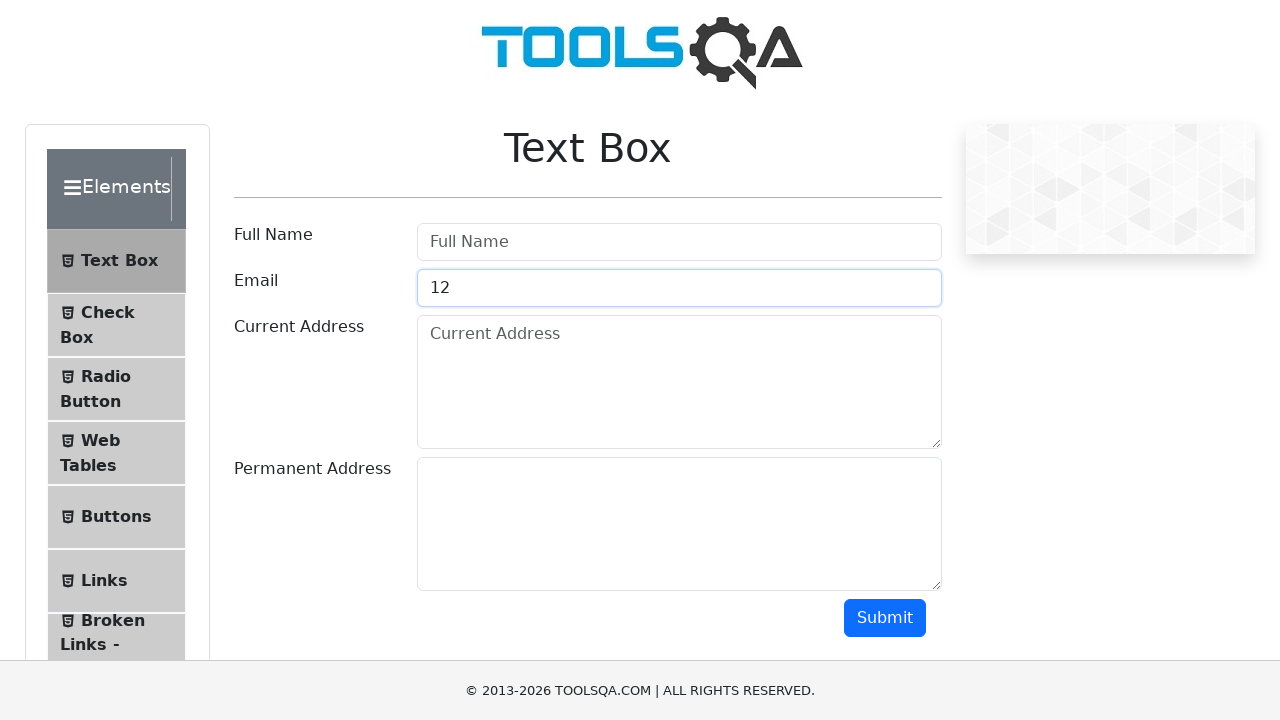

Clicked Submit button to trigger email validation at (885, 618) on #submit
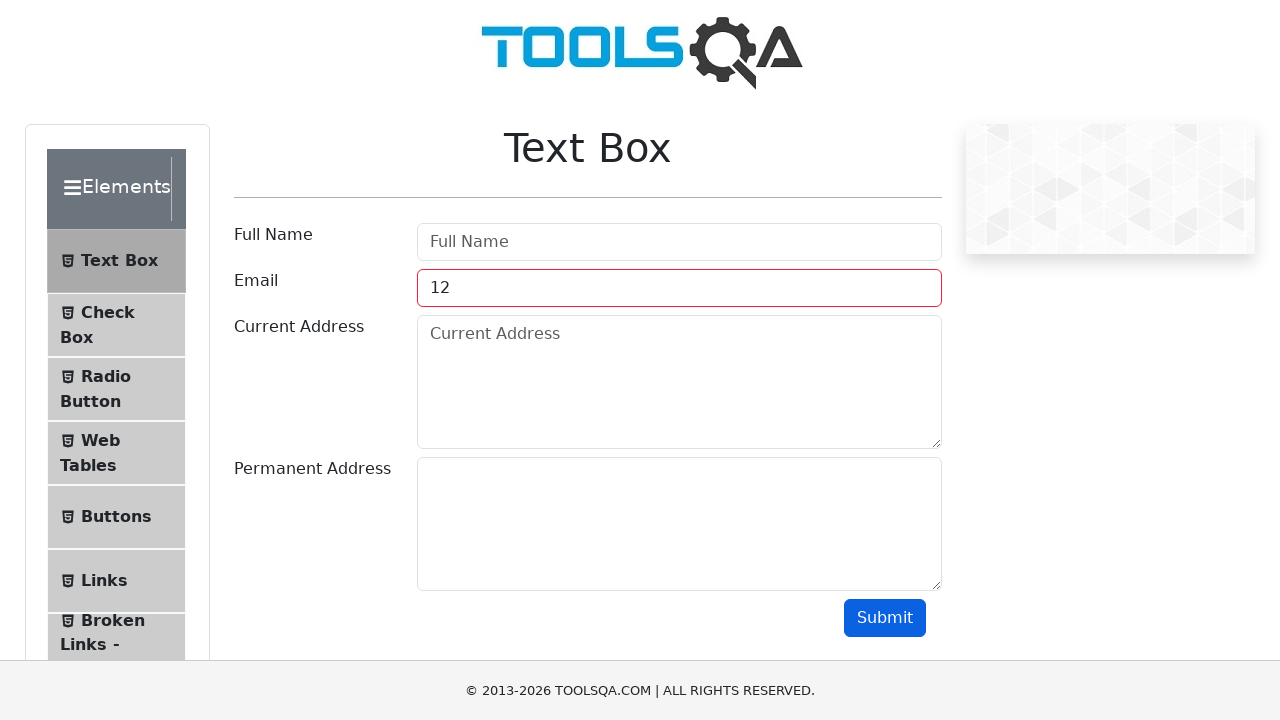

Waited 500ms for validation response
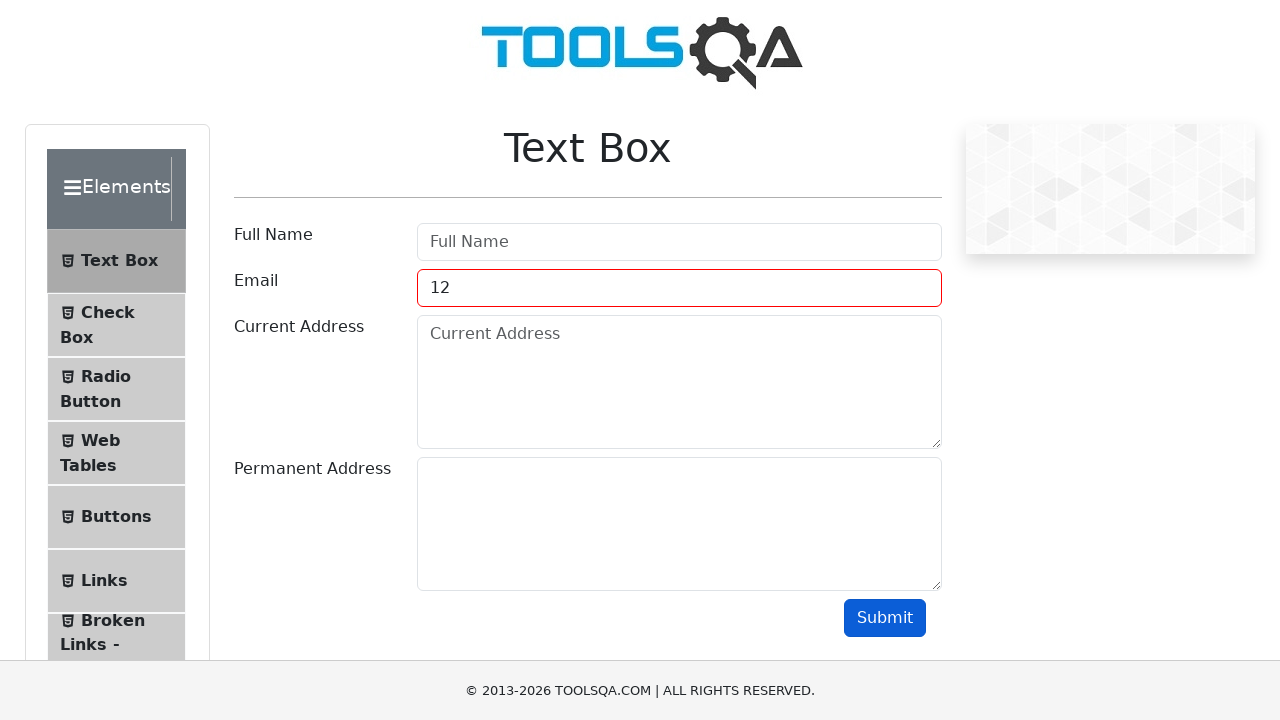

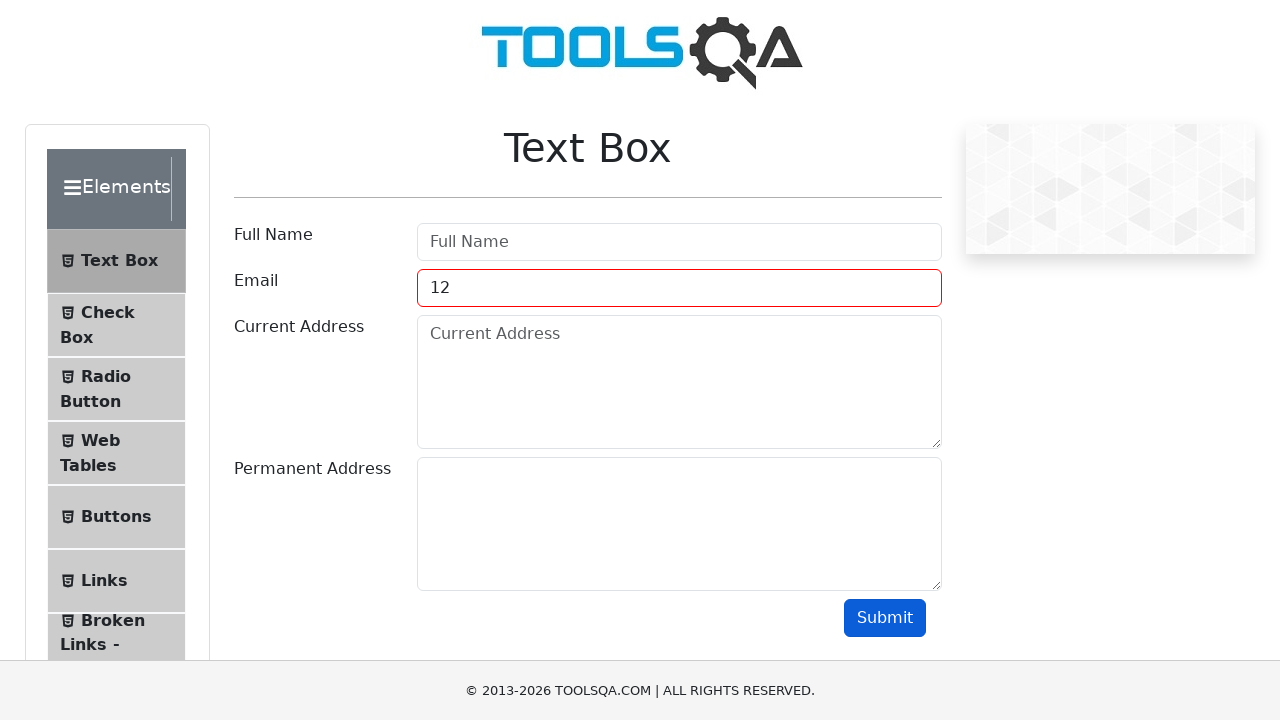